Tests checkbox handling by selecting all checkboxes on the page and then unselecting them if they are selected

Starting URL: https://testautomationpractice.blogspot.com/

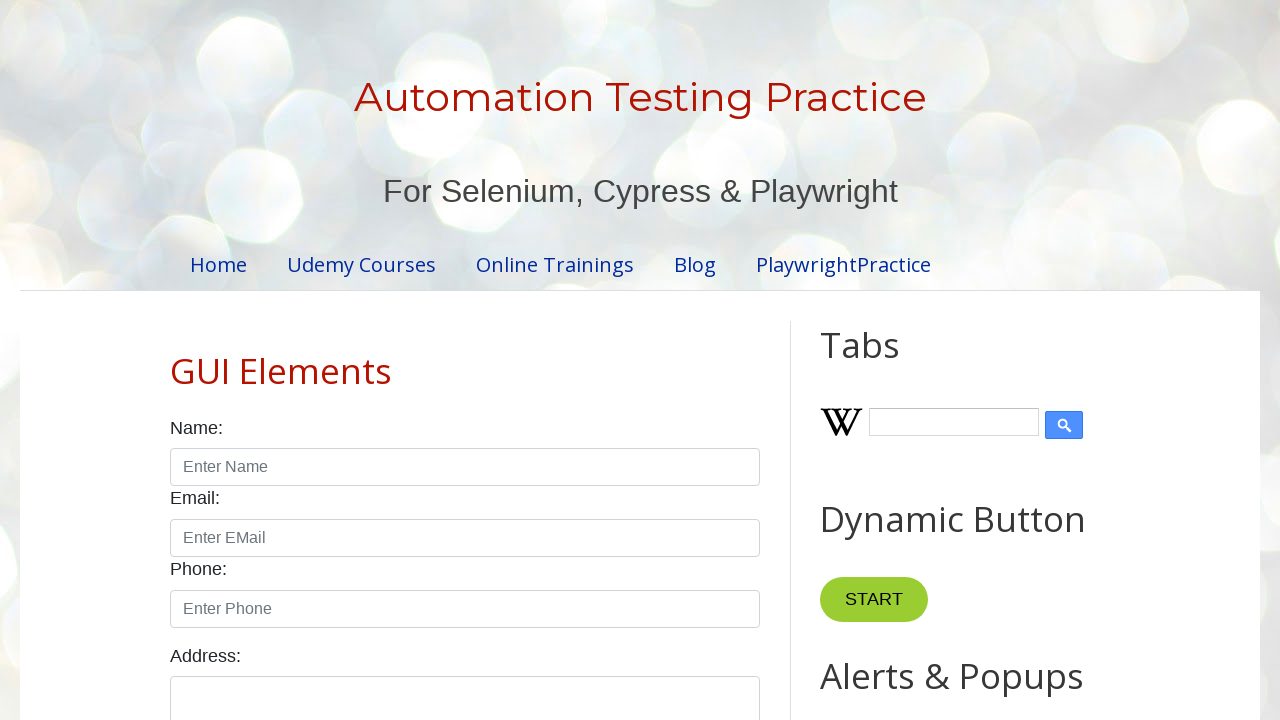

Located all checkboxes with class form-check-input
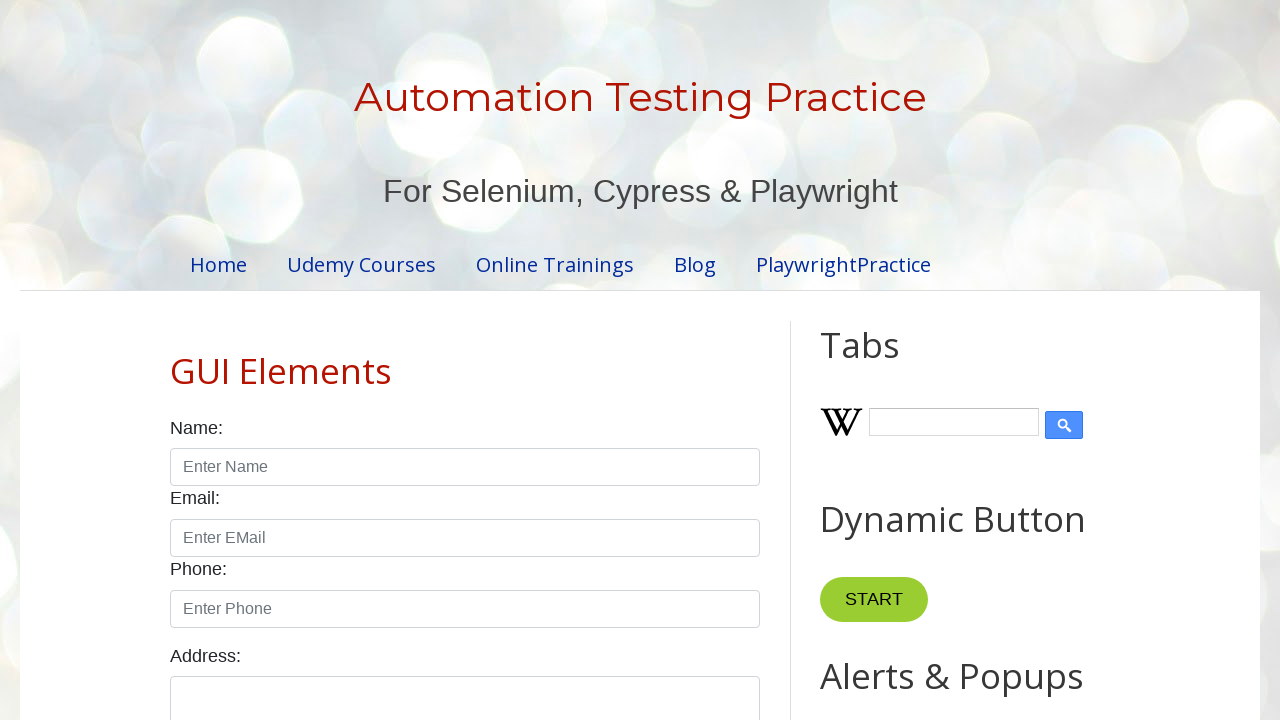

First checkbox became visible
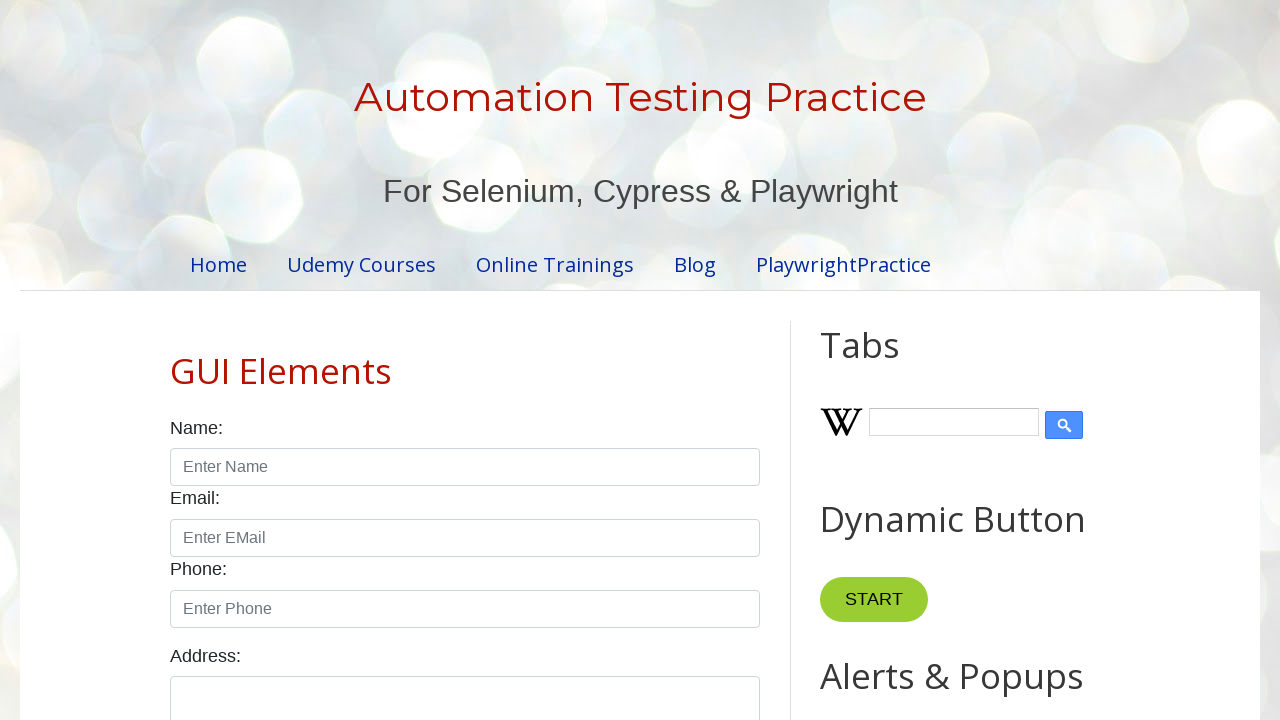

Counted 7 checkboxes on the page
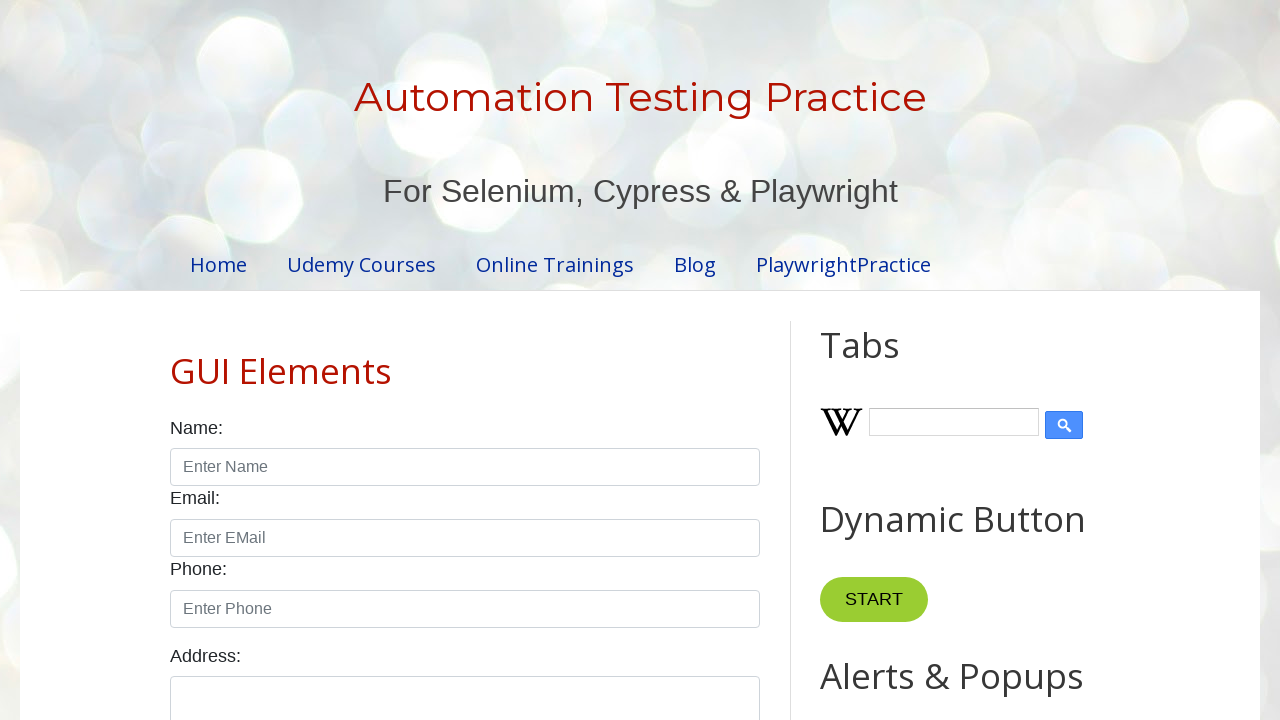

Selected checkbox 1 of 7 at (176, 360) on input.form-check-input[type='checkbox'] >> nth=0
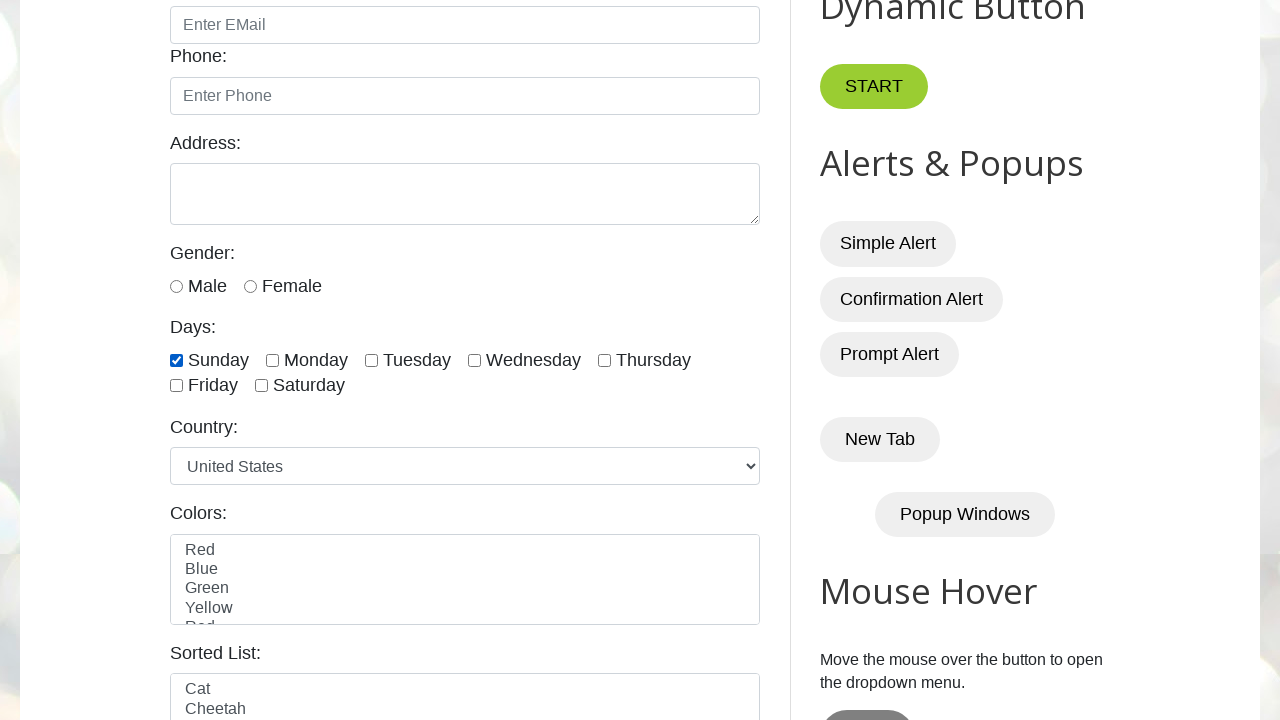

Selected checkbox 2 of 7 at (272, 360) on input.form-check-input[type='checkbox'] >> nth=1
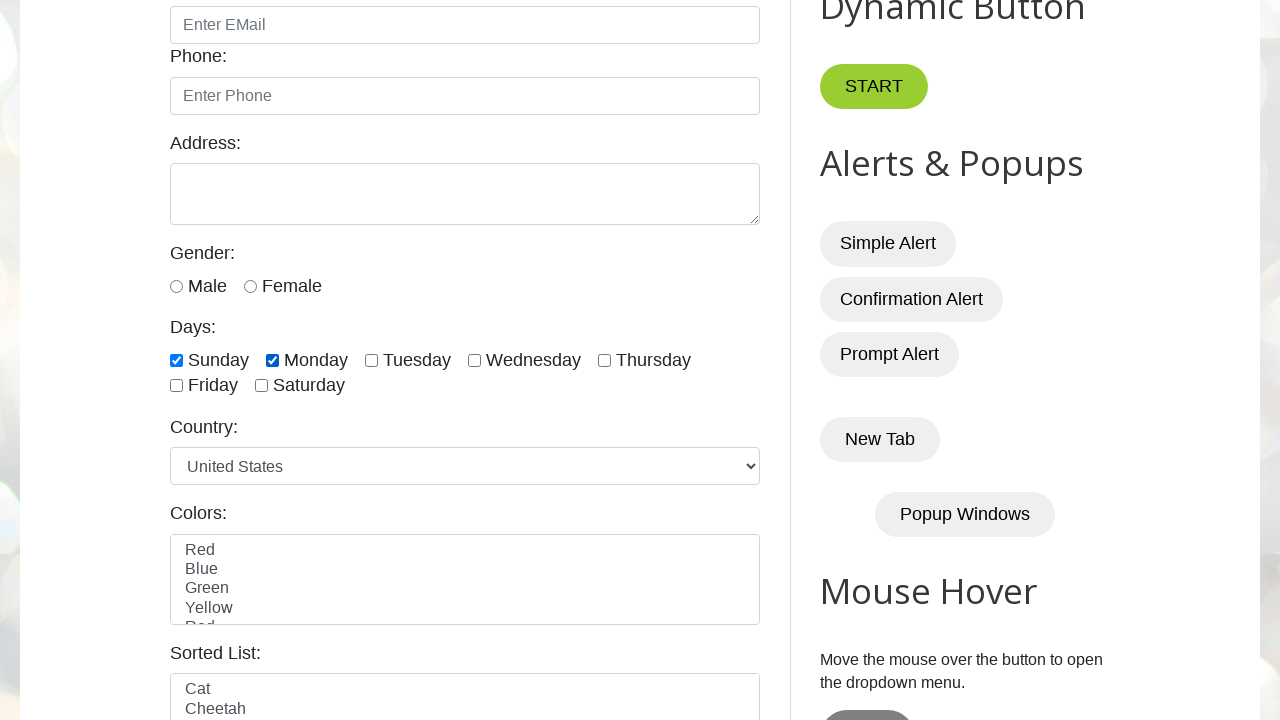

Selected checkbox 3 of 7 at (372, 360) on input.form-check-input[type='checkbox'] >> nth=2
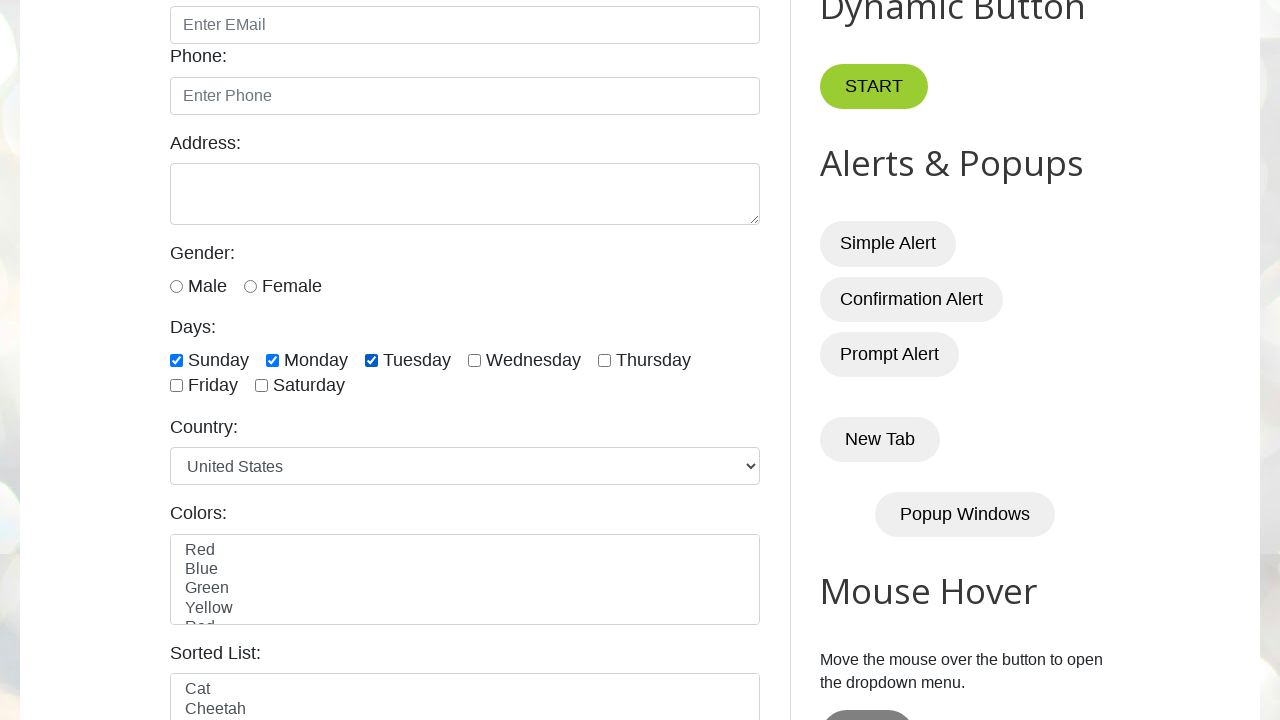

Selected checkbox 4 of 7 at (474, 360) on input.form-check-input[type='checkbox'] >> nth=3
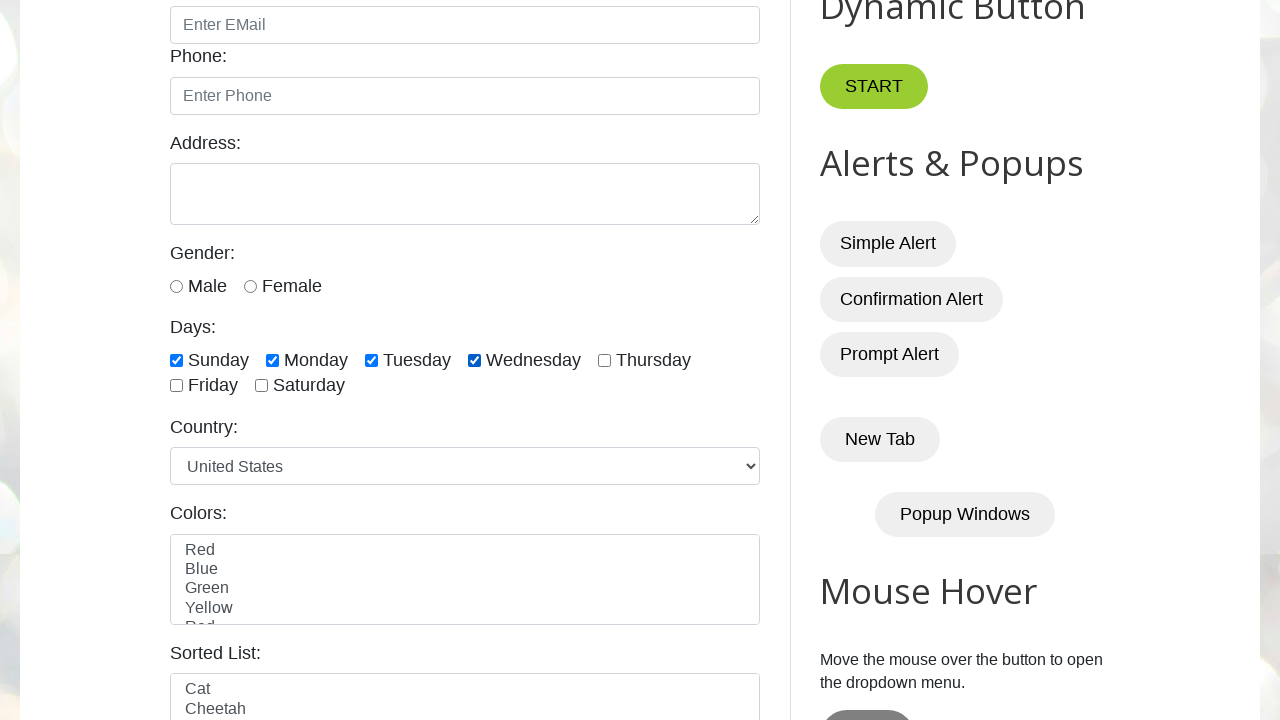

Selected checkbox 5 of 7 at (604, 360) on input.form-check-input[type='checkbox'] >> nth=4
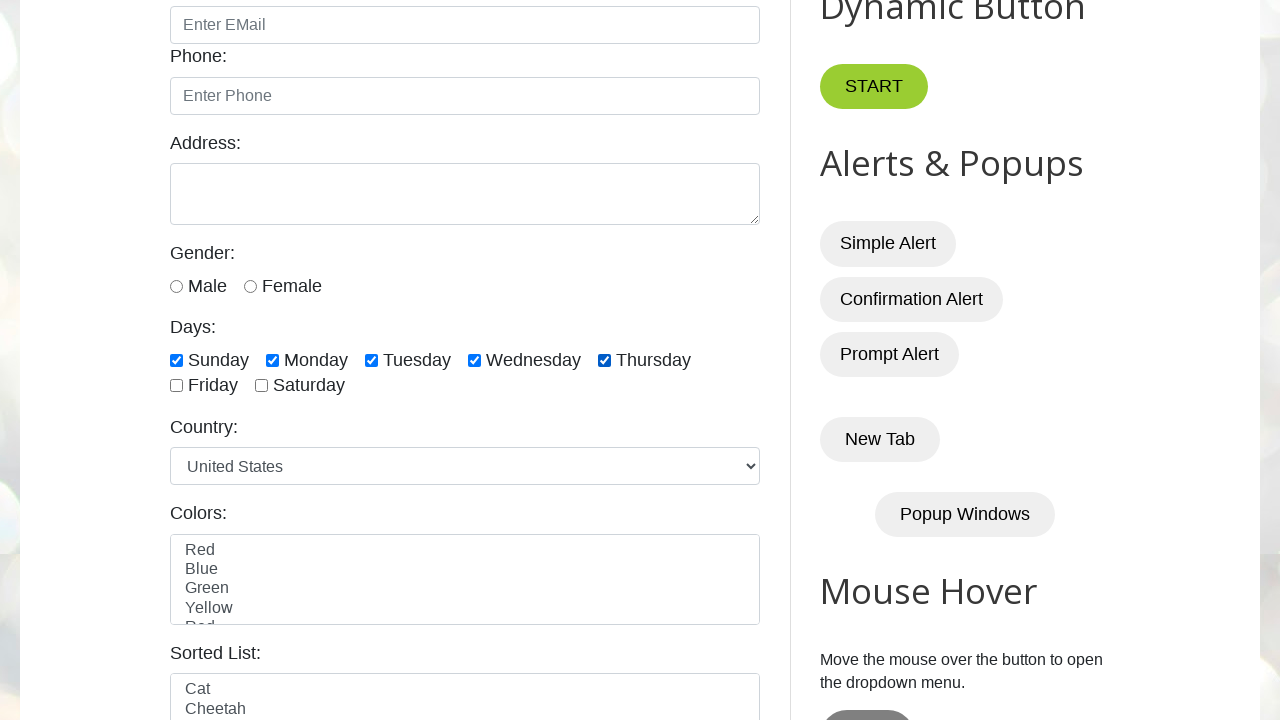

Selected checkbox 6 of 7 at (176, 386) on input.form-check-input[type='checkbox'] >> nth=5
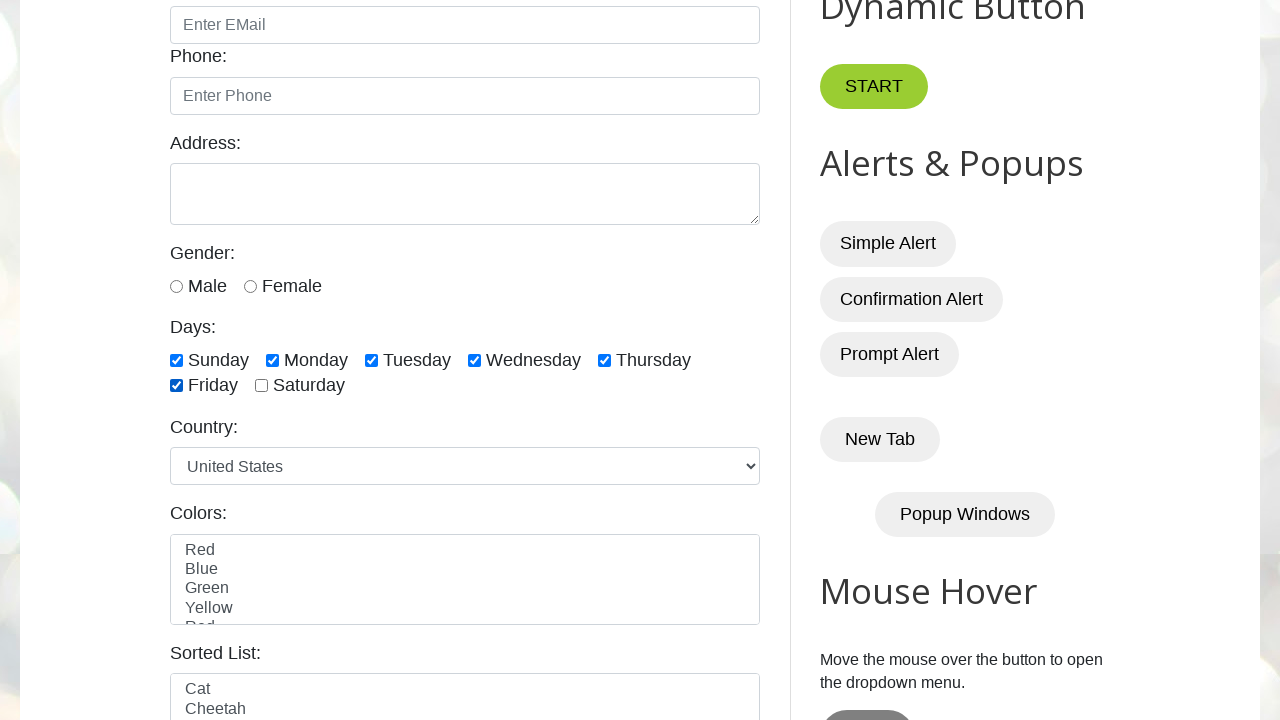

Selected checkbox 7 of 7 at (262, 386) on input.form-check-input[type='checkbox'] >> nth=6
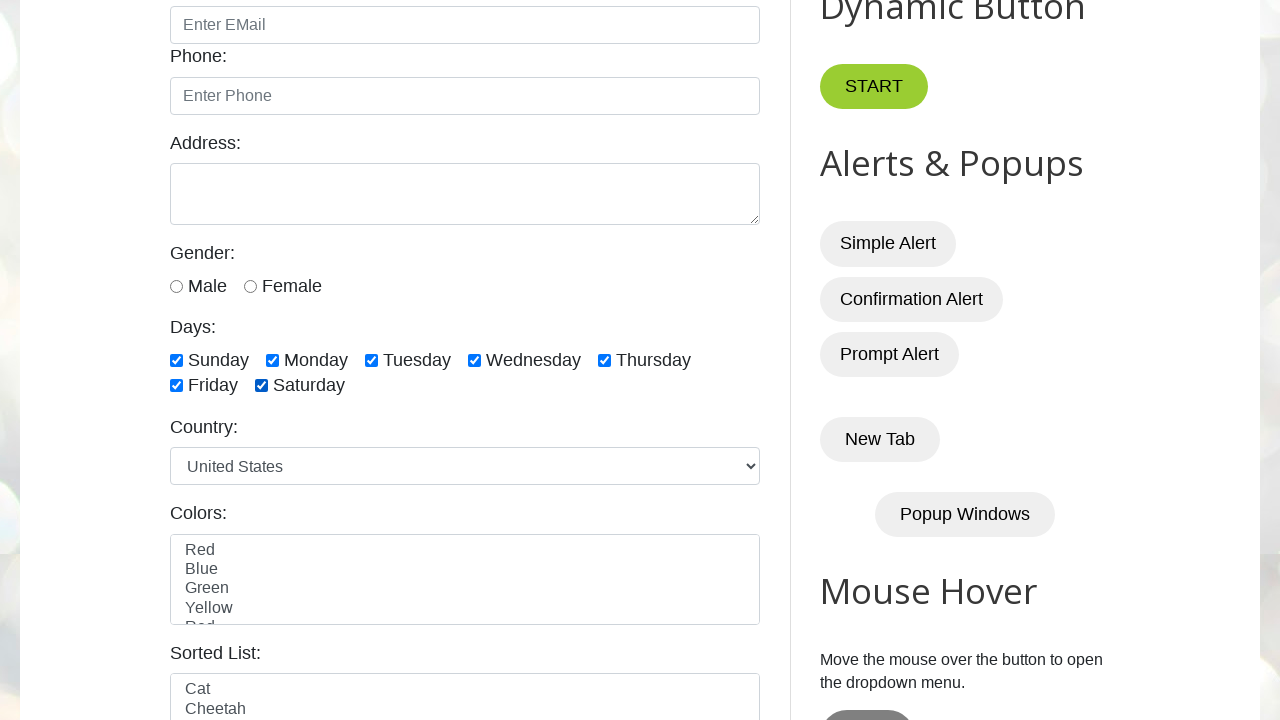

Unselected checkbox 1 of 7 at (176, 360) on input.form-check-input[type='checkbox'] >> nth=0
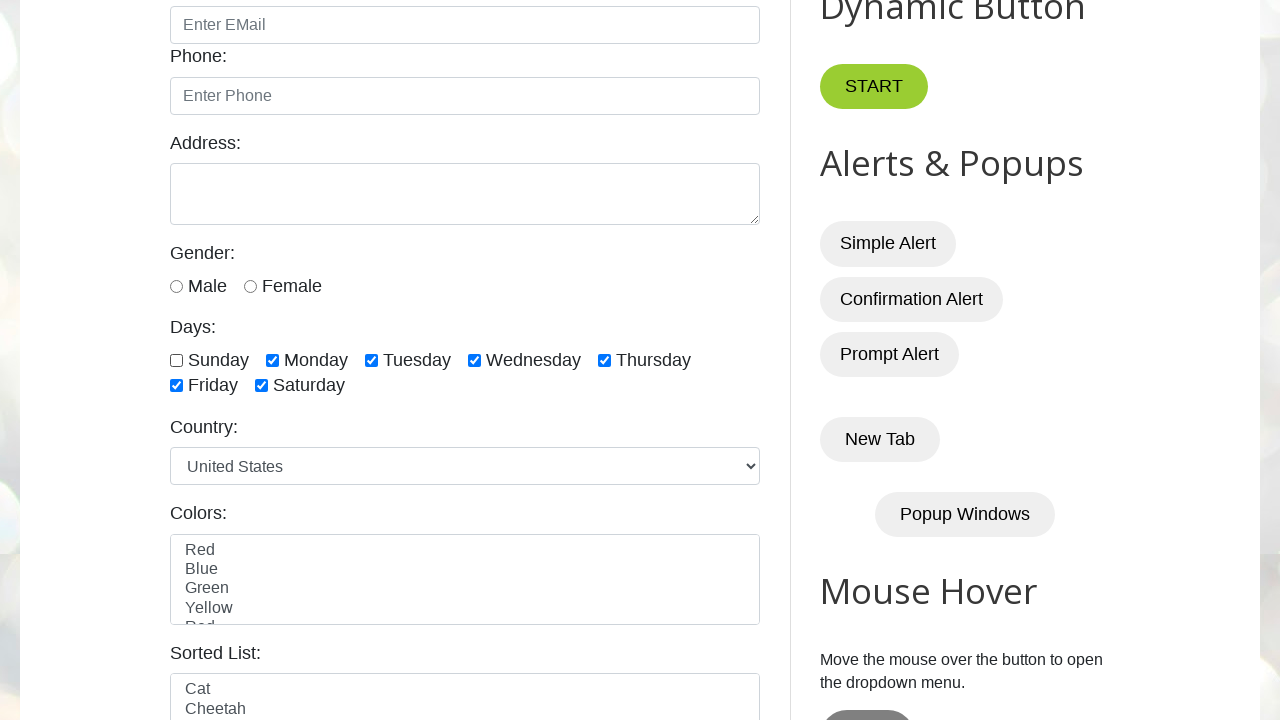

Unselected checkbox 2 of 7 at (272, 360) on input.form-check-input[type='checkbox'] >> nth=1
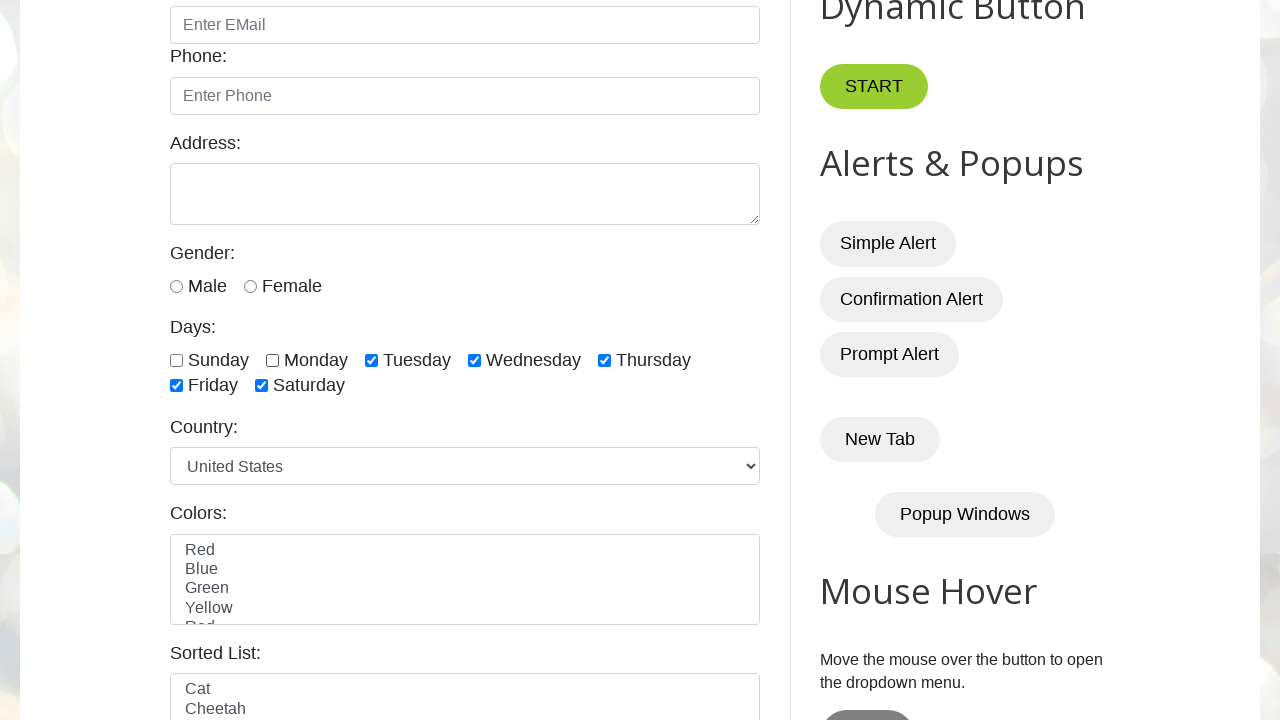

Unselected checkbox 3 of 7 at (372, 360) on input.form-check-input[type='checkbox'] >> nth=2
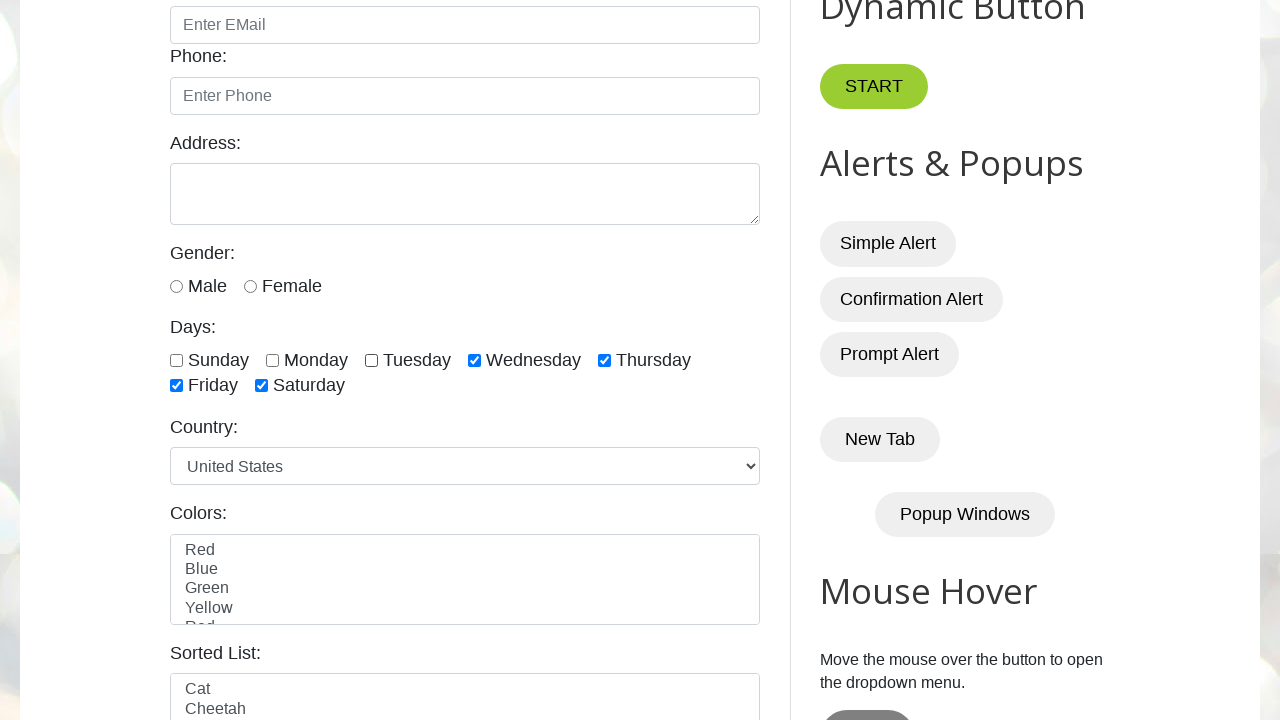

Unselected checkbox 4 of 7 at (474, 360) on input.form-check-input[type='checkbox'] >> nth=3
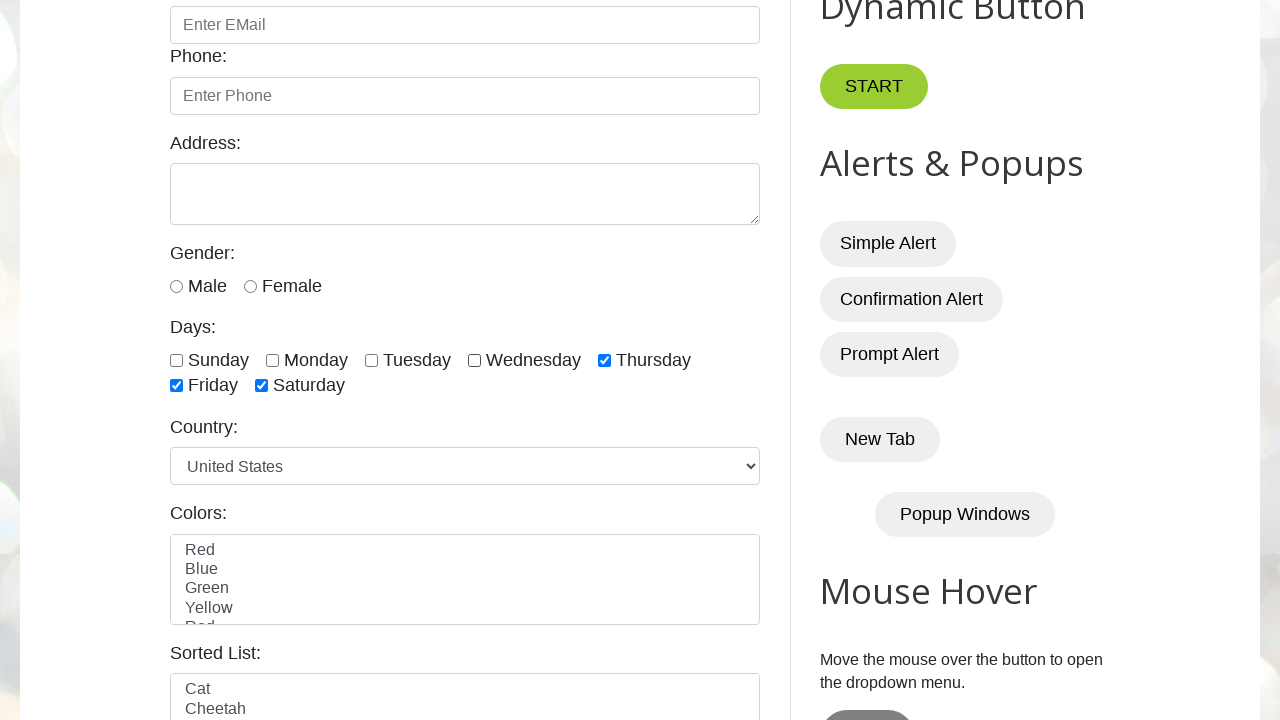

Unselected checkbox 5 of 7 at (604, 360) on input.form-check-input[type='checkbox'] >> nth=4
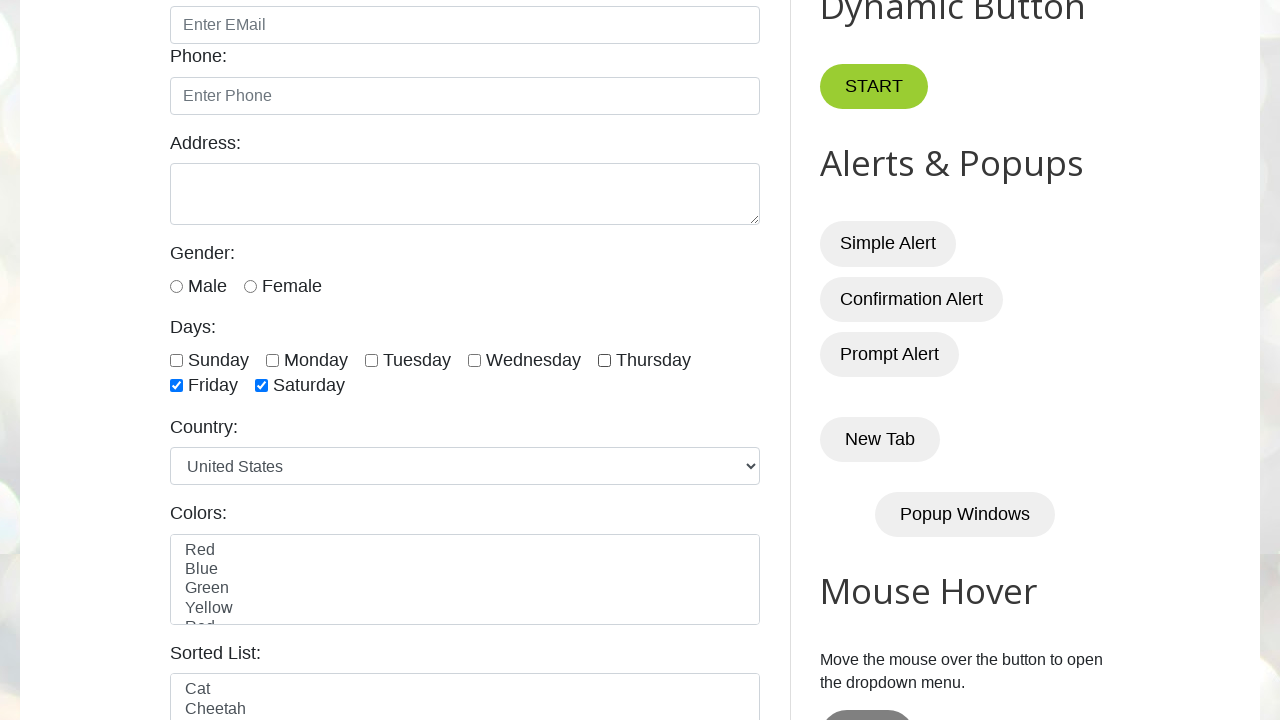

Unselected checkbox 6 of 7 at (176, 386) on input.form-check-input[type='checkbox'] >> nth=5
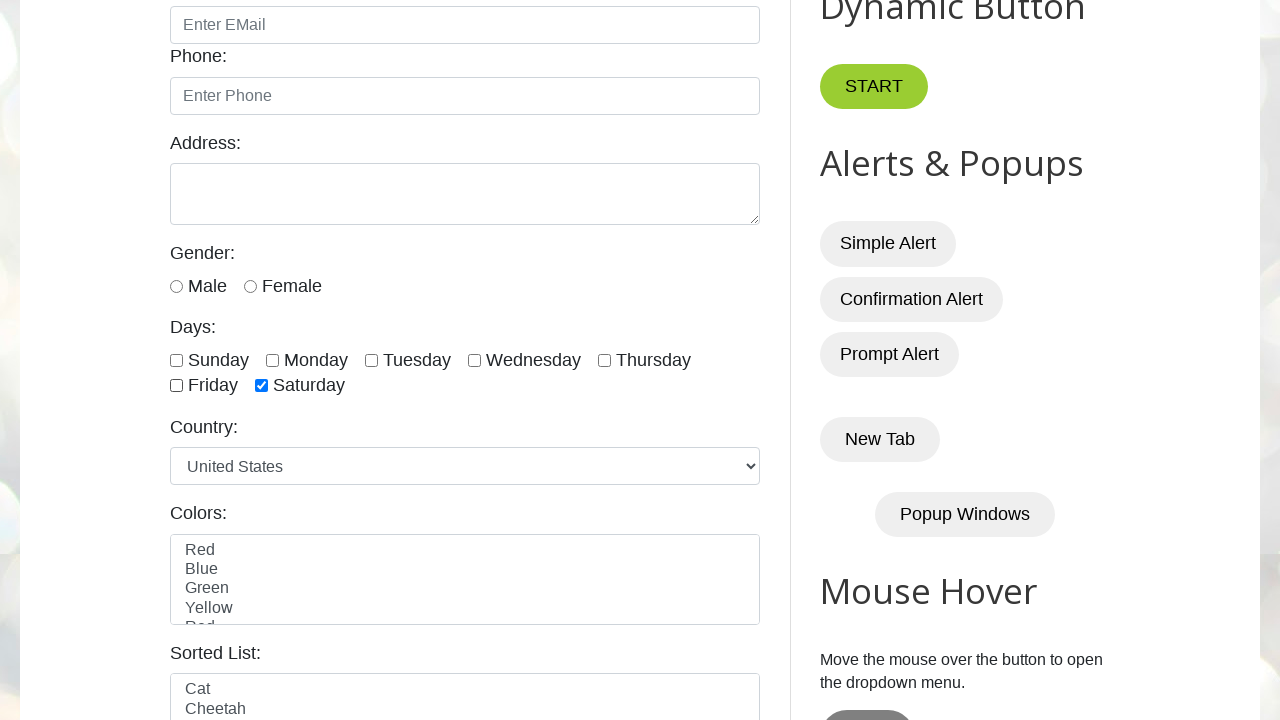

Unselected checkbox 7 of 7 at (262, 386) on input.form-check-input[type='checkbox'] >> nth=6
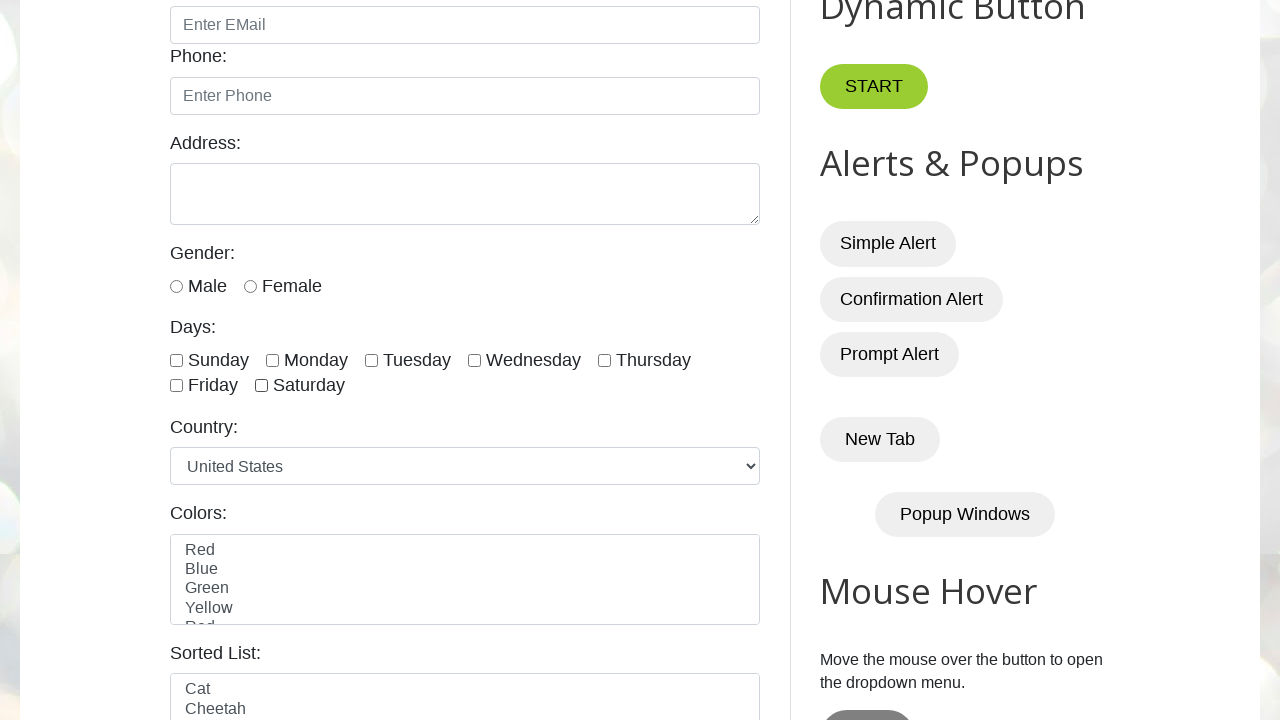

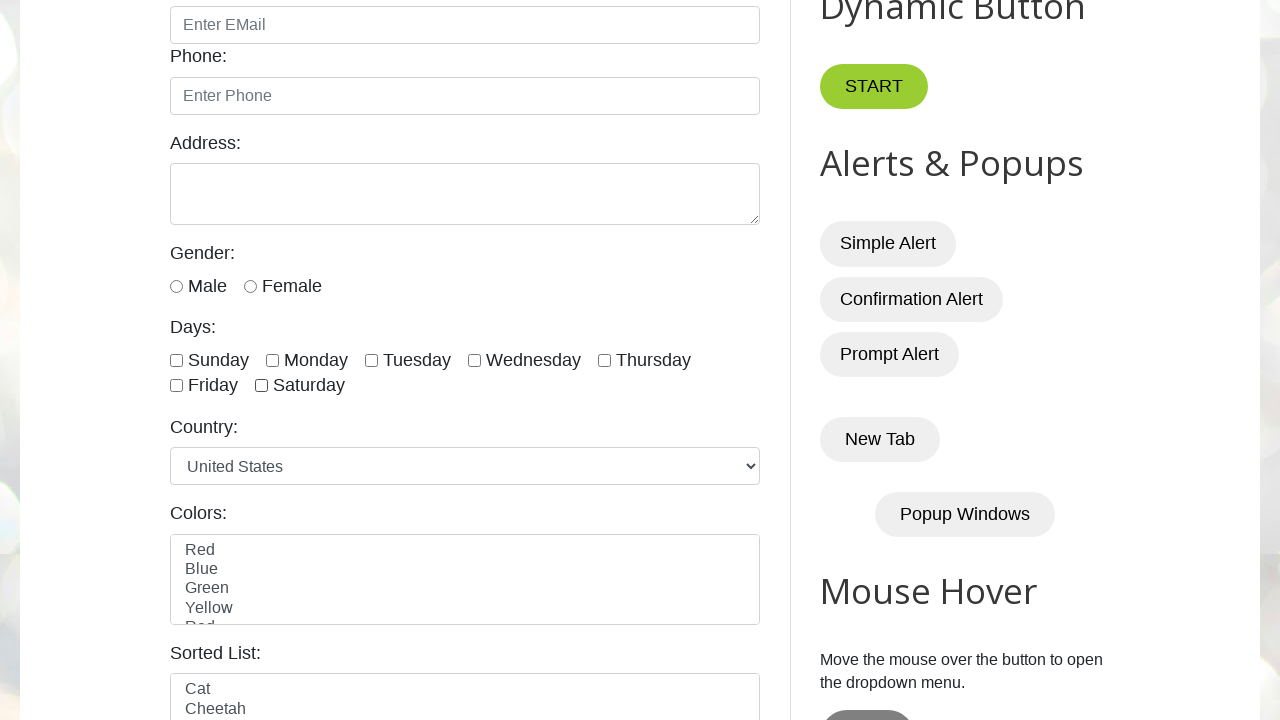